Tests waiting for a page with load delay and clicking a button that appears after delay

Starting URL: http://uitestingplayground.com/

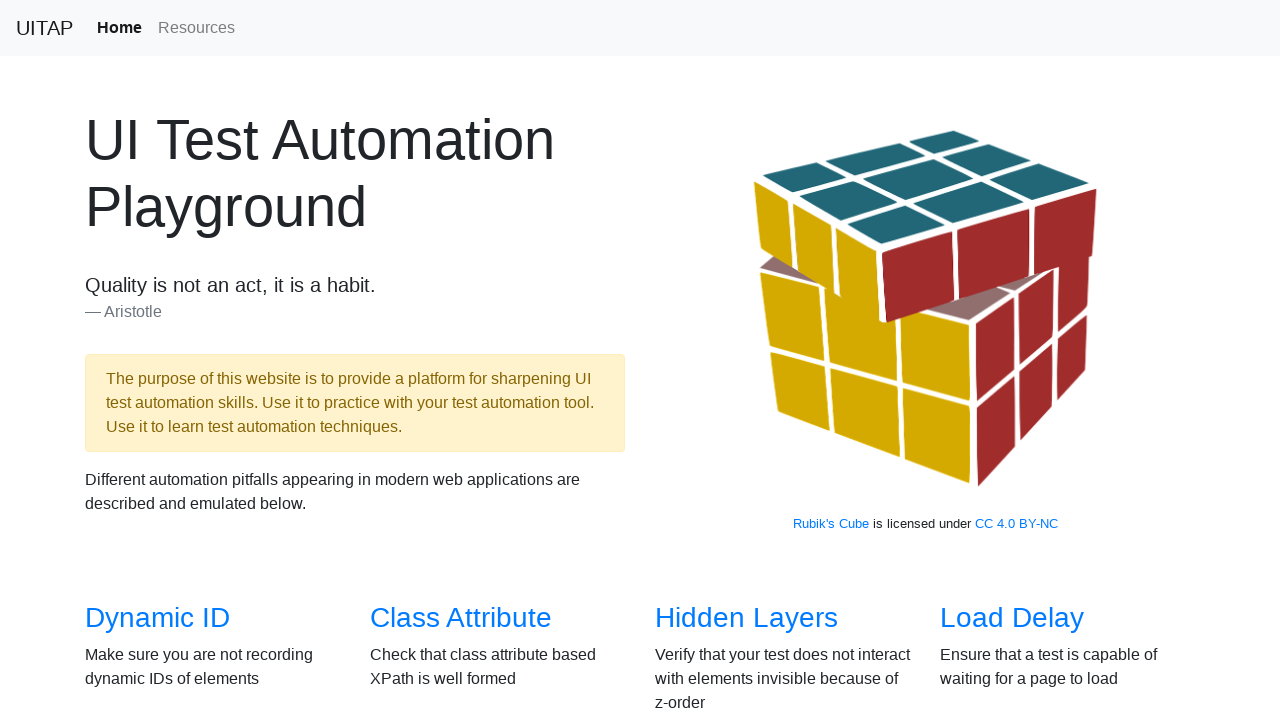

Clicked on Load Delay link at (1012, 618) on text=Load Delay
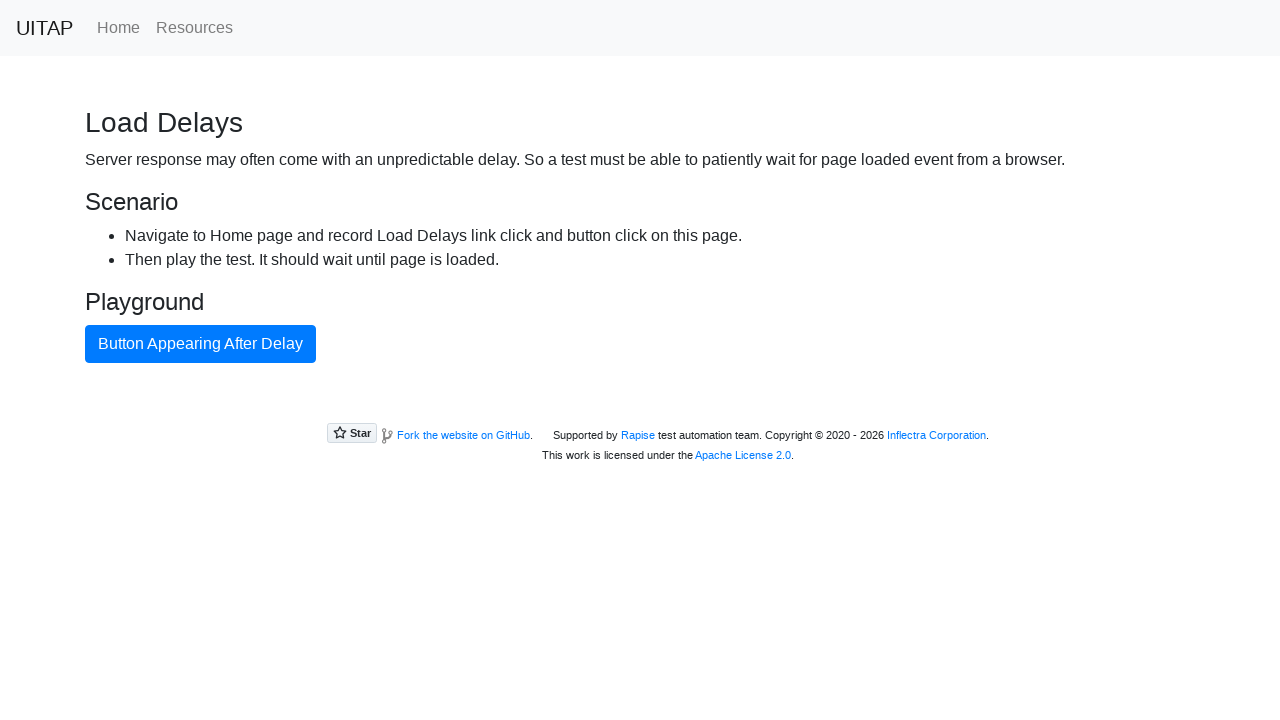

Waited for primary button to appear after load delay
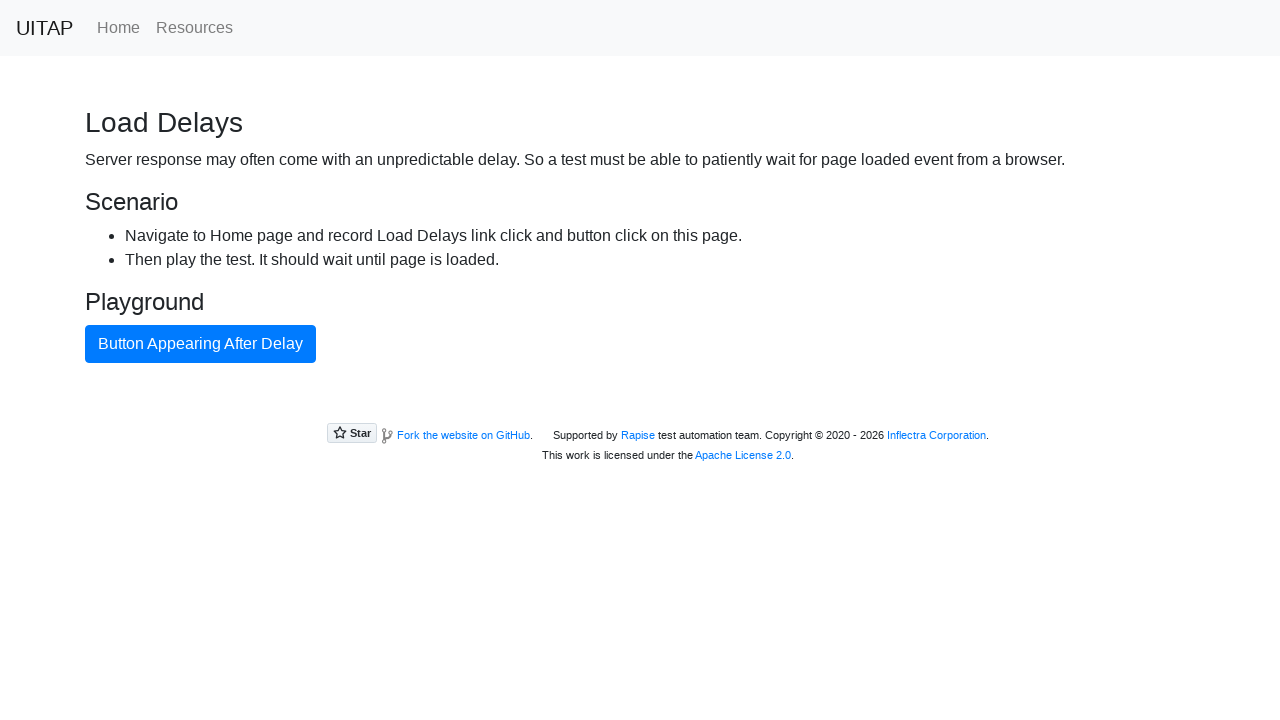

Clicked the primary button at (200, 344) on .btn-primary
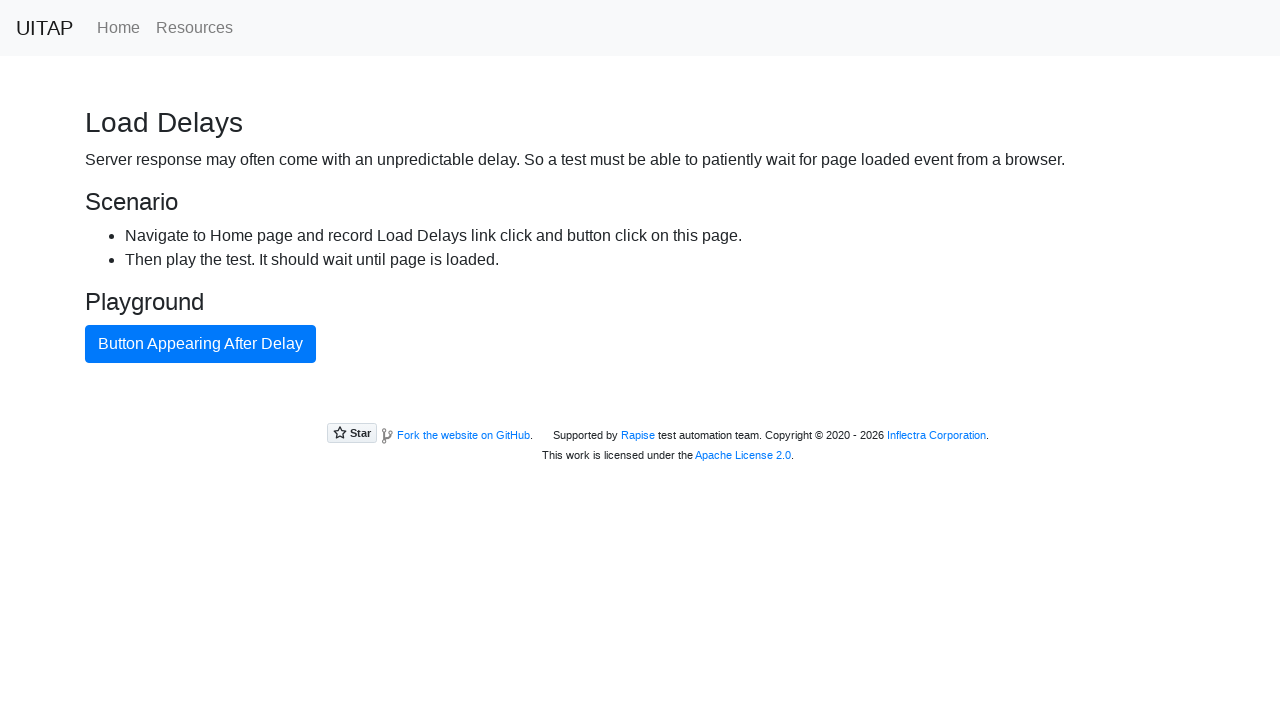

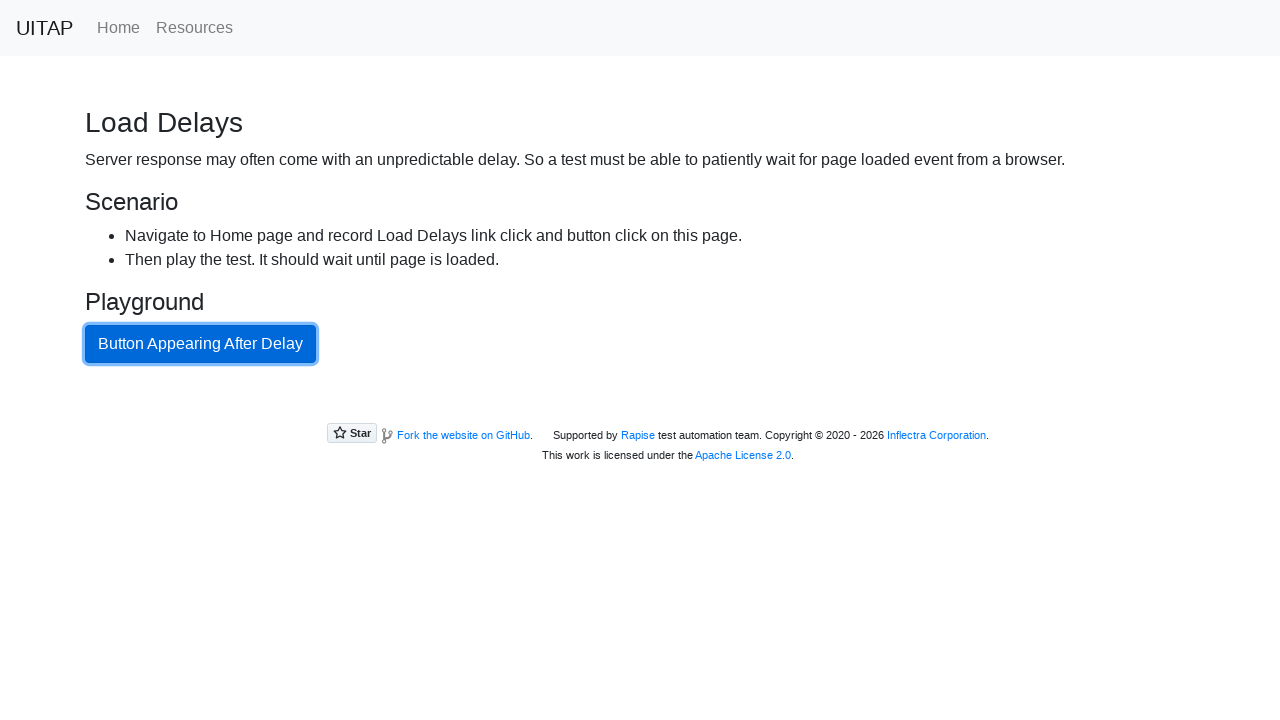